Tests radio button selection functionality and verifies the state changes of UI elements based on radio button selection

Starting URL: https://rahulshettyacademy.com/dropdownsPractise/

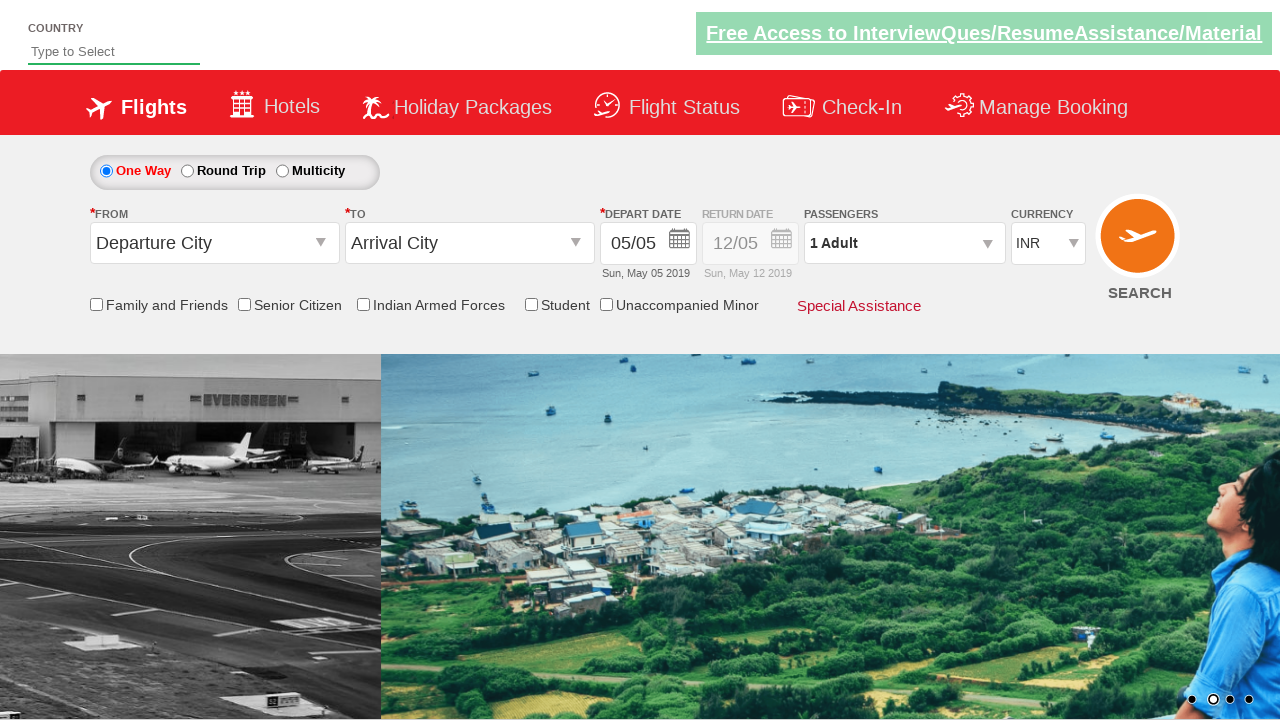

Clicked on the round trip radio button at (187, 171) on input#ctl00_mainContent_rbtnl_Trip_1
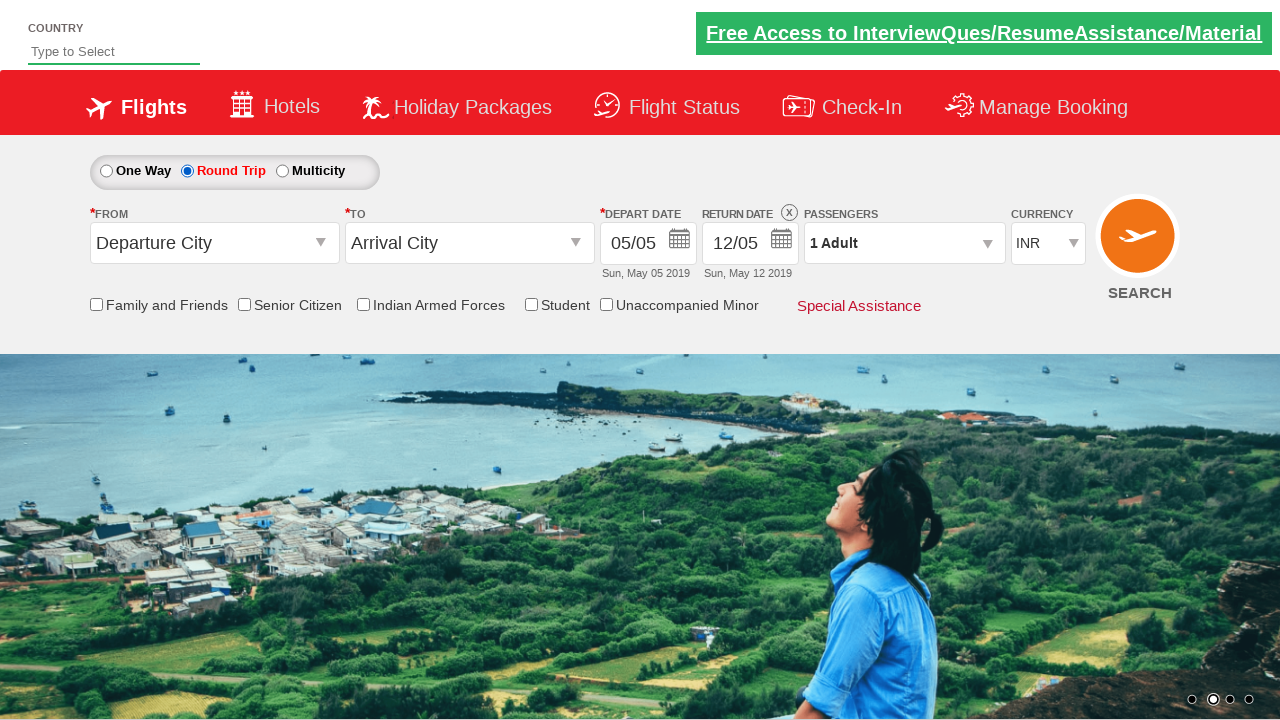

Verified that round trip radio button is selected
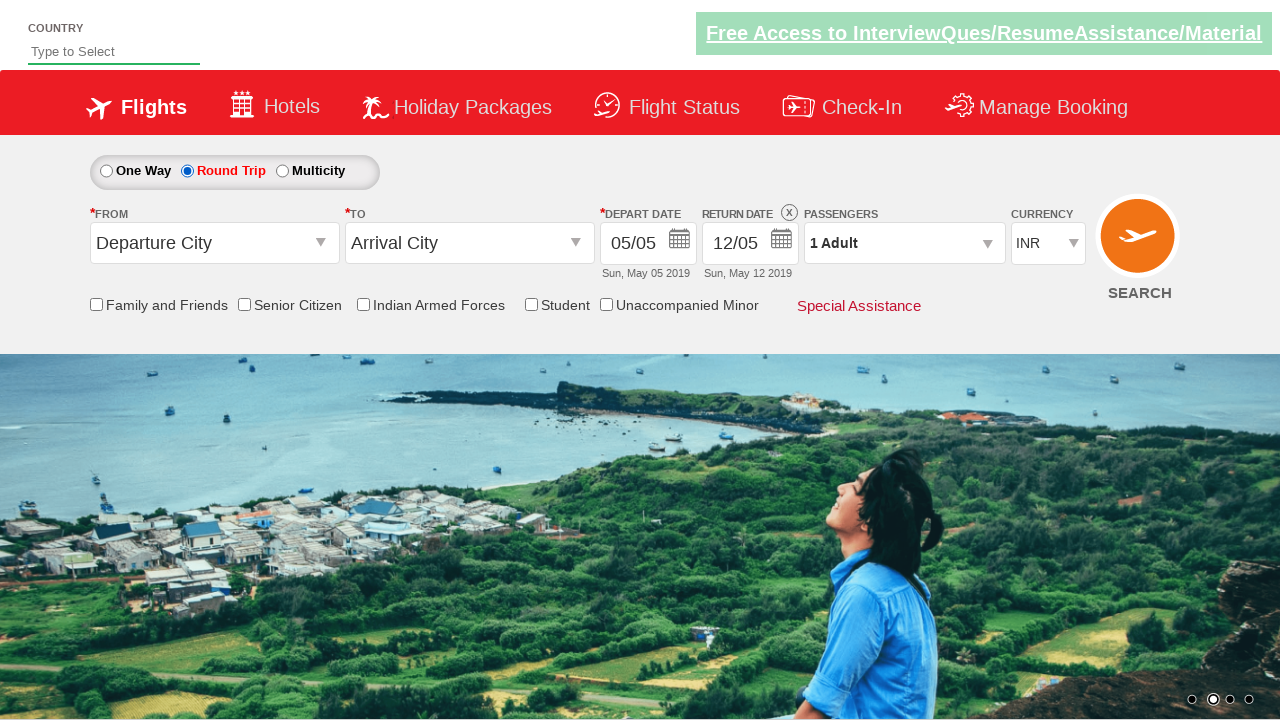

Verified that there are 3 radio buttons in the trip selection group
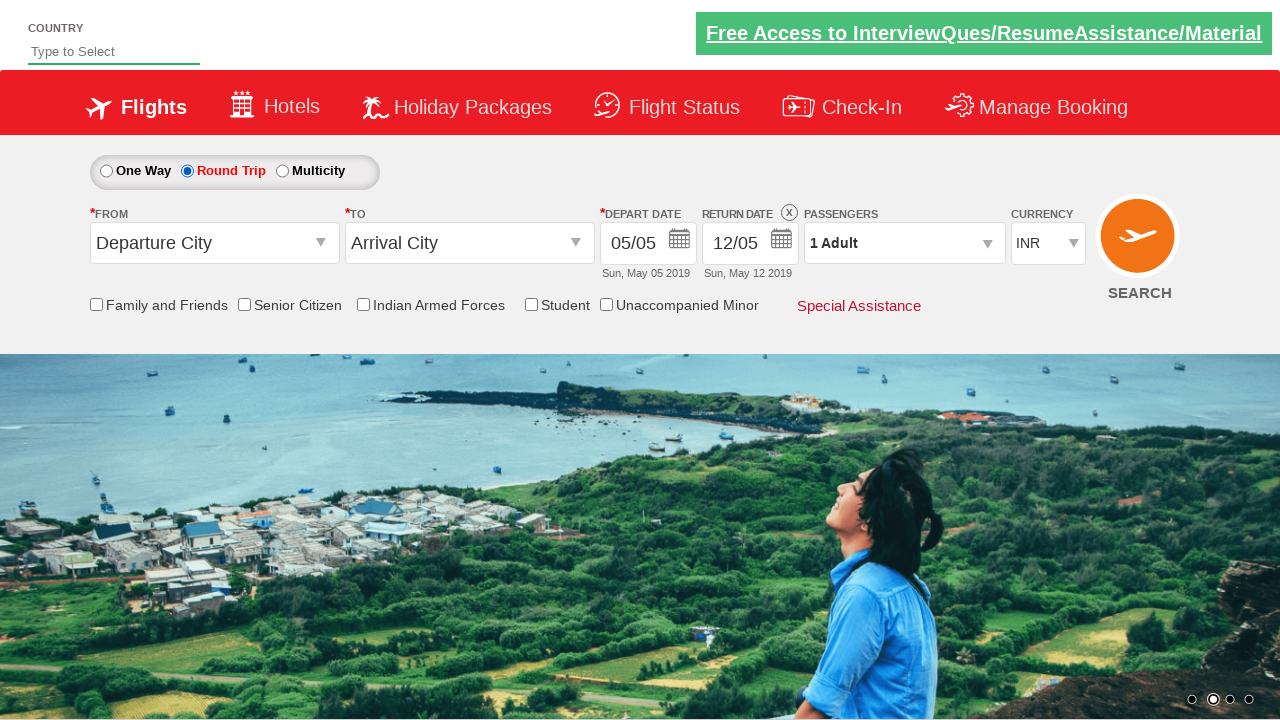

Verified that return date section is enabled after selecting round trip
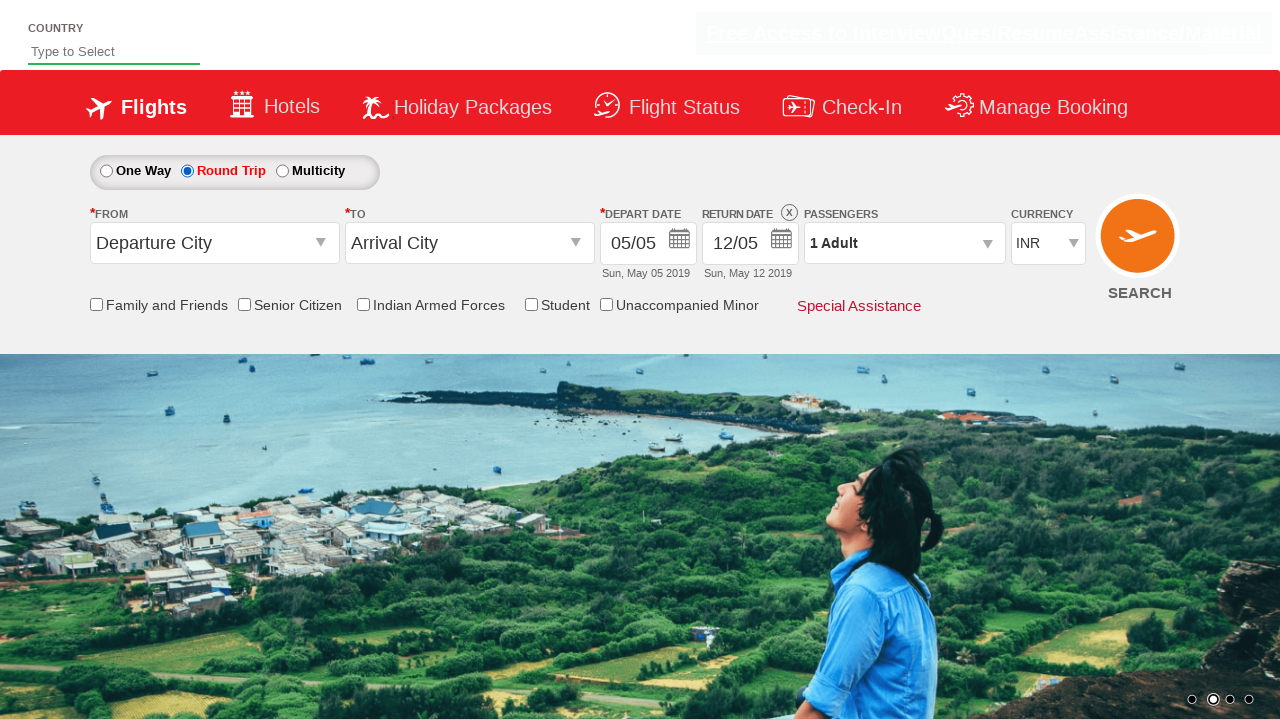

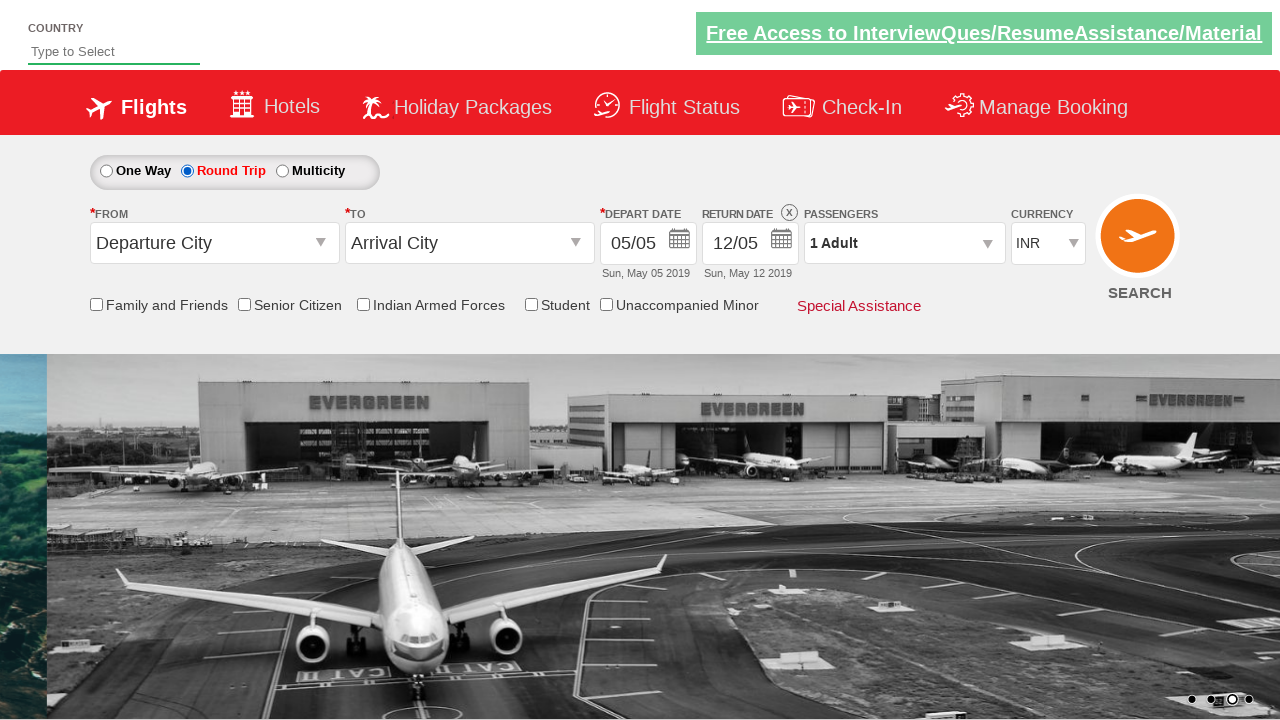